Navigates to Ajio homepage and verifies the page loads by checking the title

Starting URL: https://www.ajio.com/

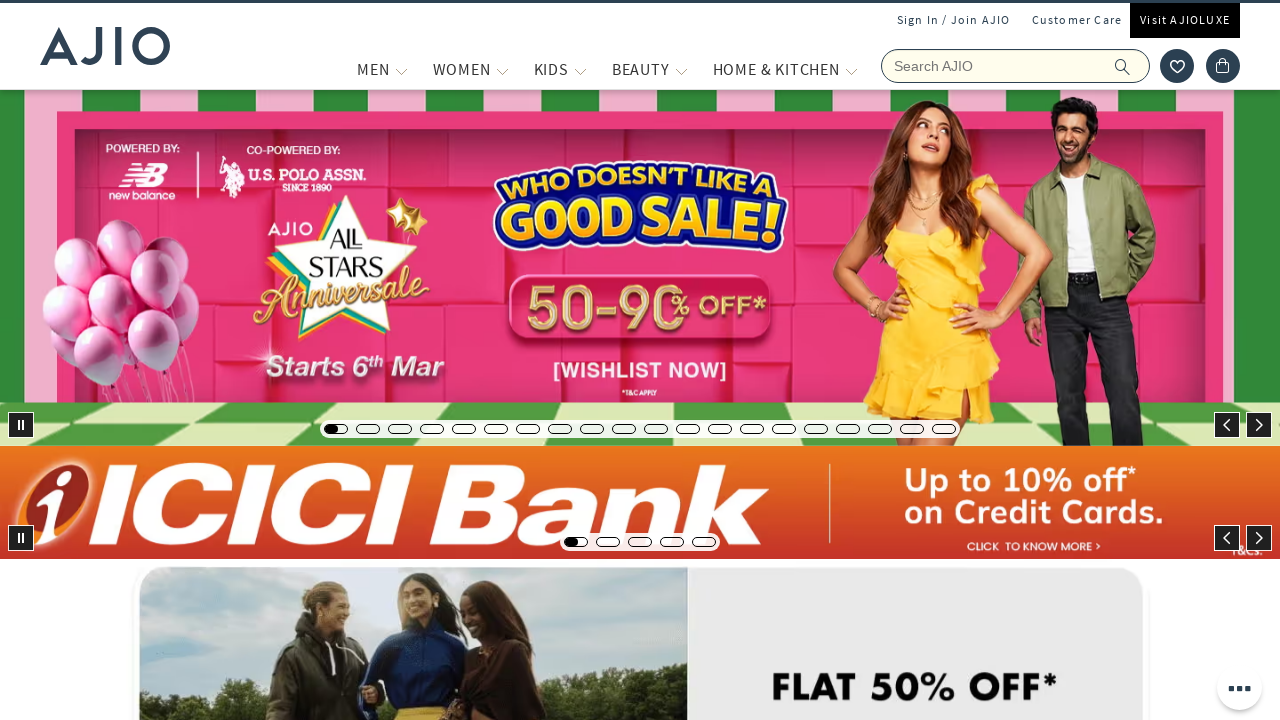

Waited for page to reach domcontentloaded state
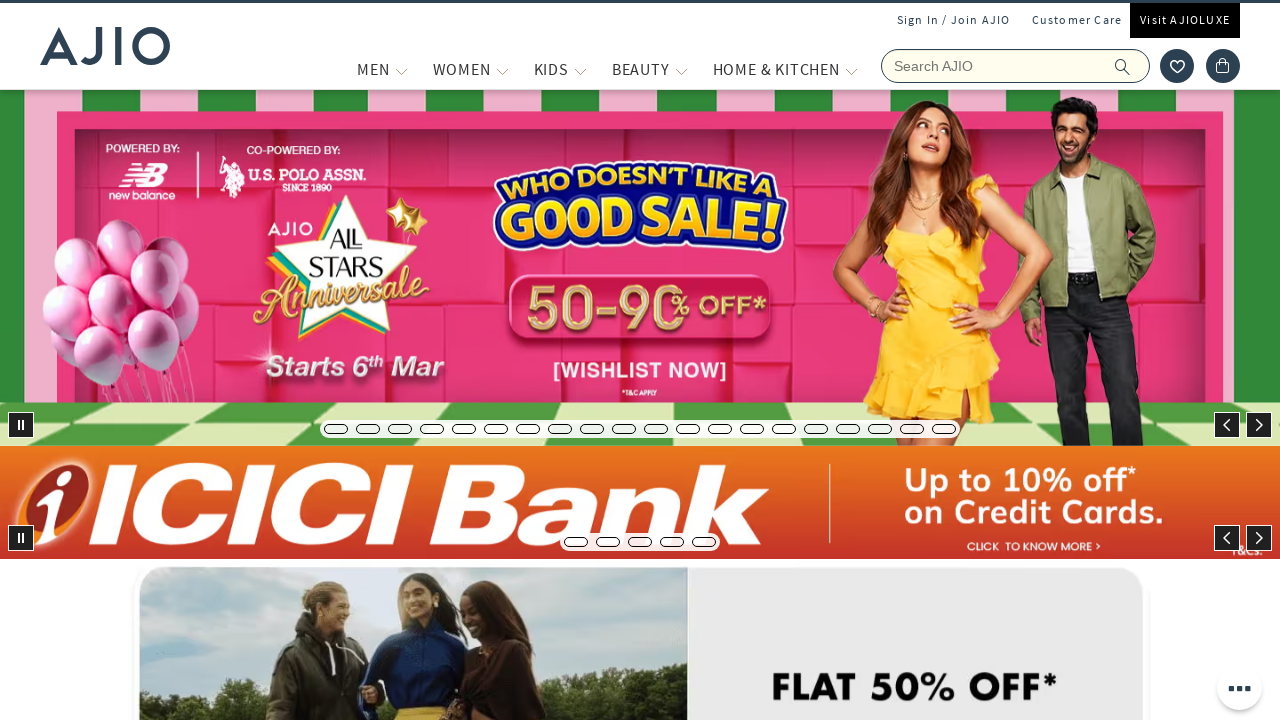

Retrieved page title: Online Shopping Site for Women, Men, Kids Fashion, Lifestyle & More.
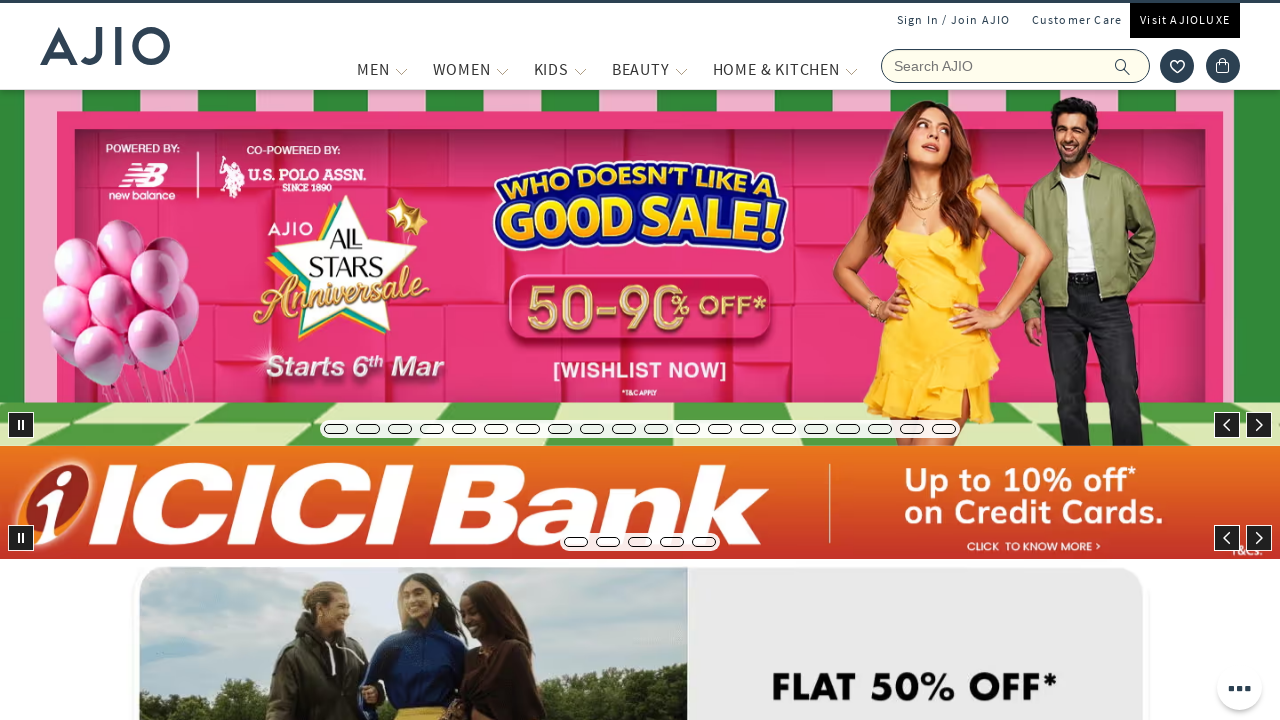

Printed page title to console
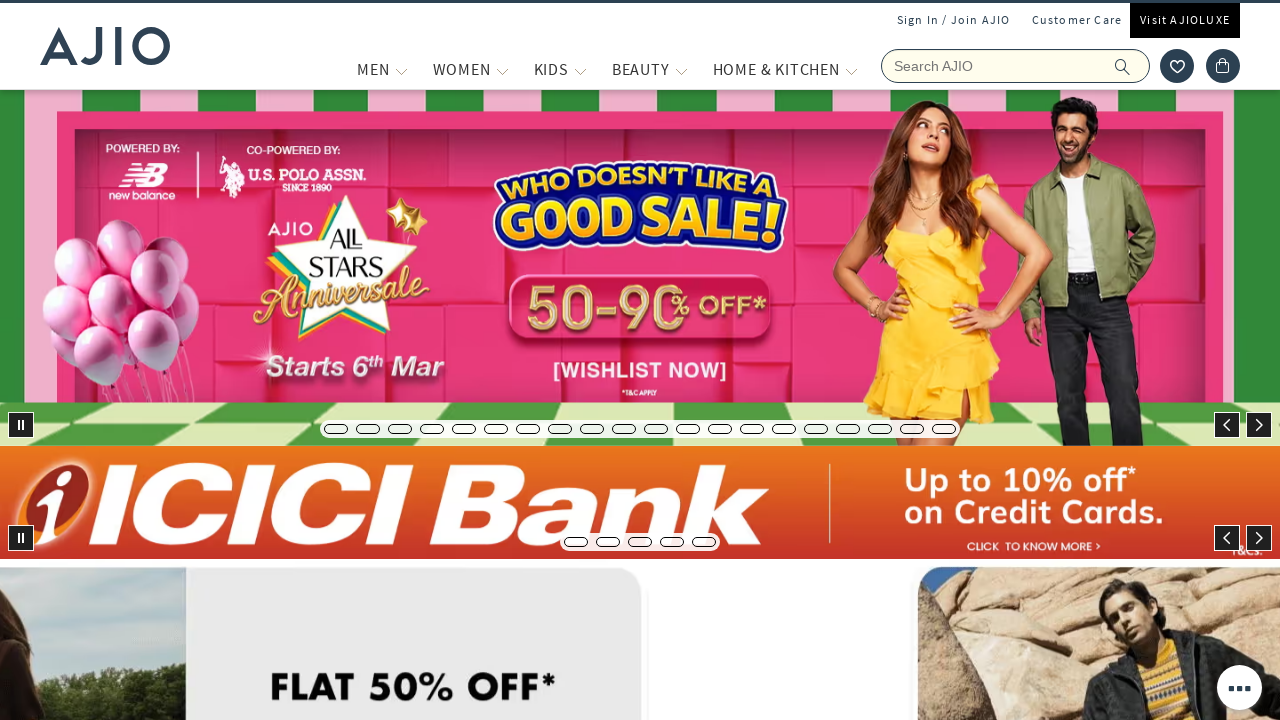

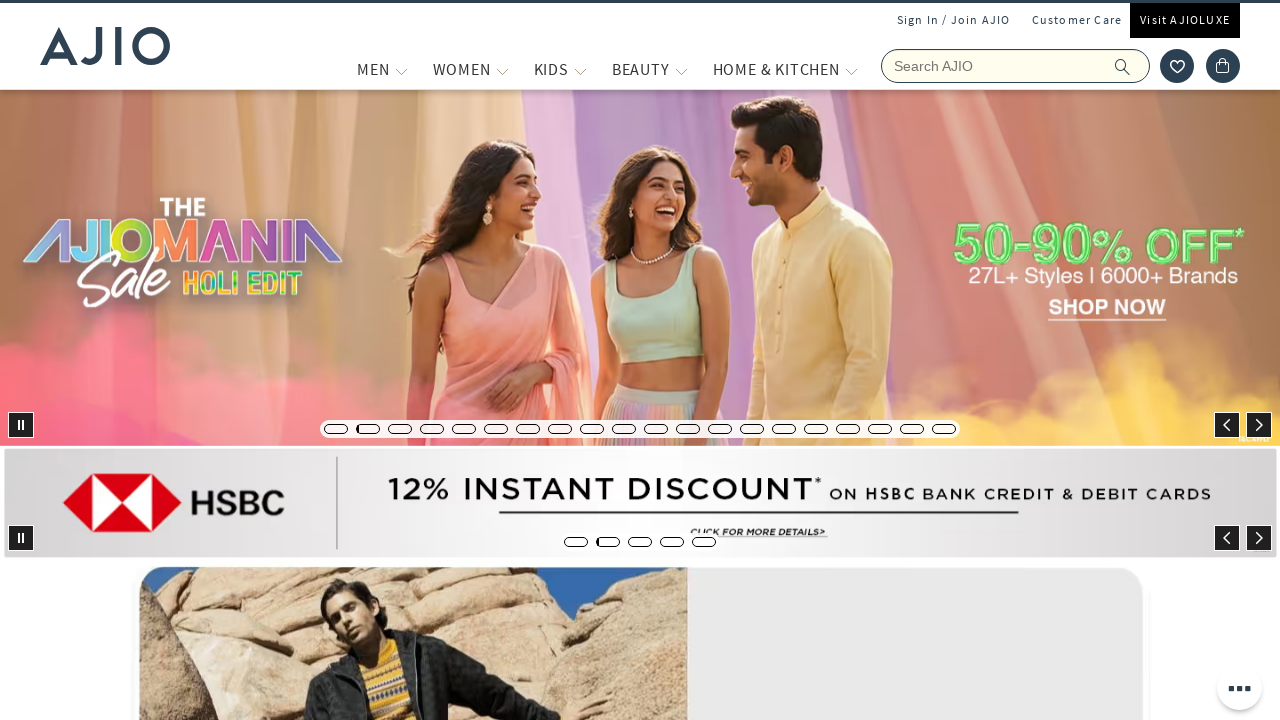